Tests the HiveMQ WebSocket client demo by connecting to the WebSocket server and publishing a test message.

Starting URL: http://www.hivemq.com/demos/websocket-client/

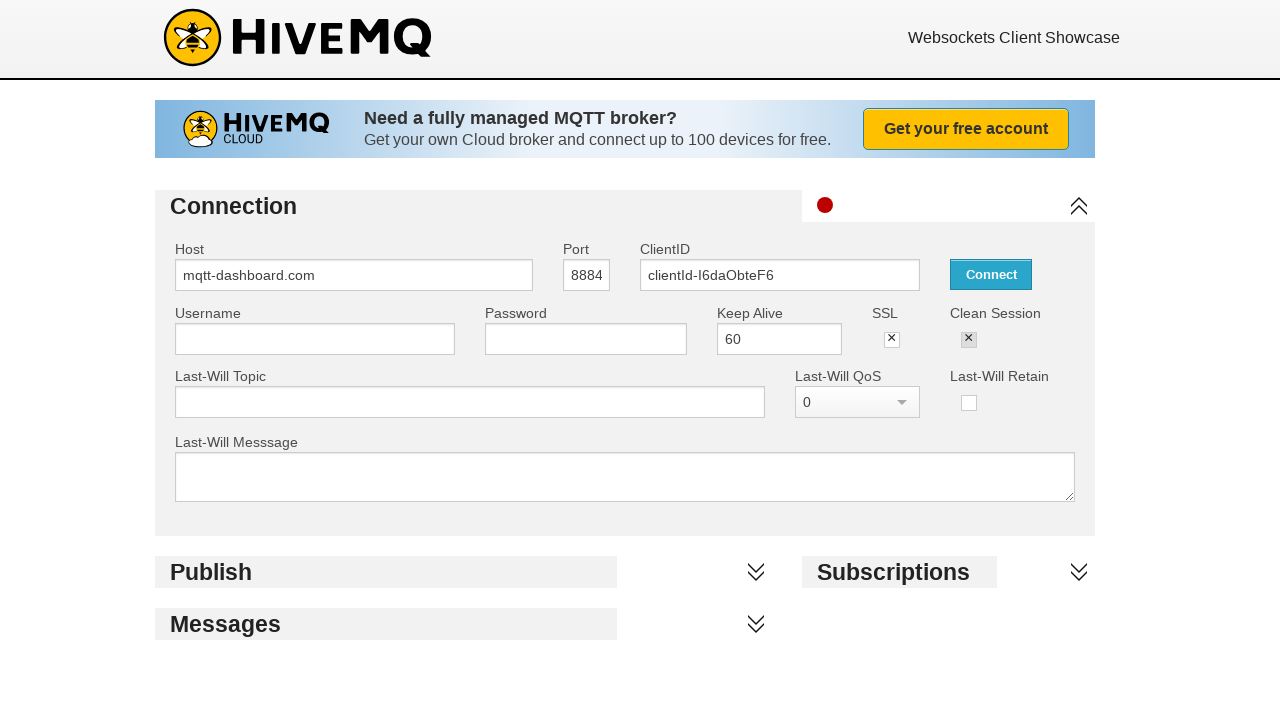

Connect button loaded on HiveMQ WebSocket client demo page
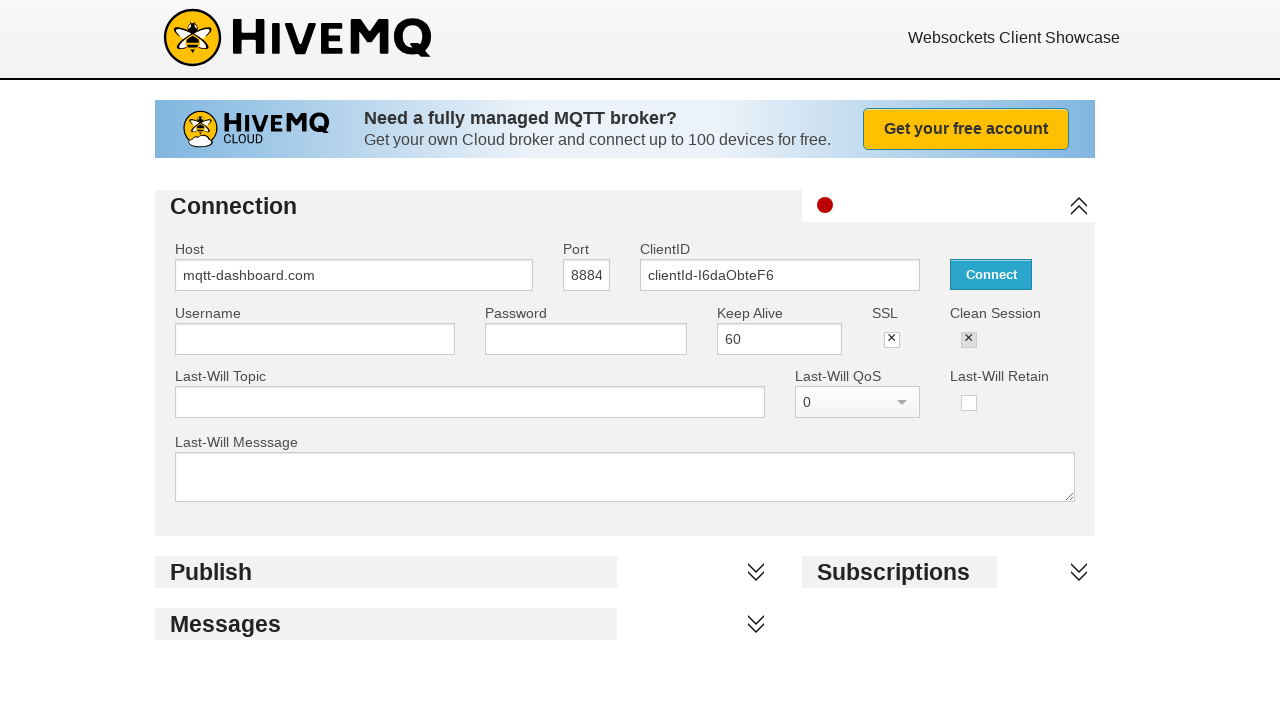

Clicked connect button to establish WebSocket connection at (991, 274) on #connectButton
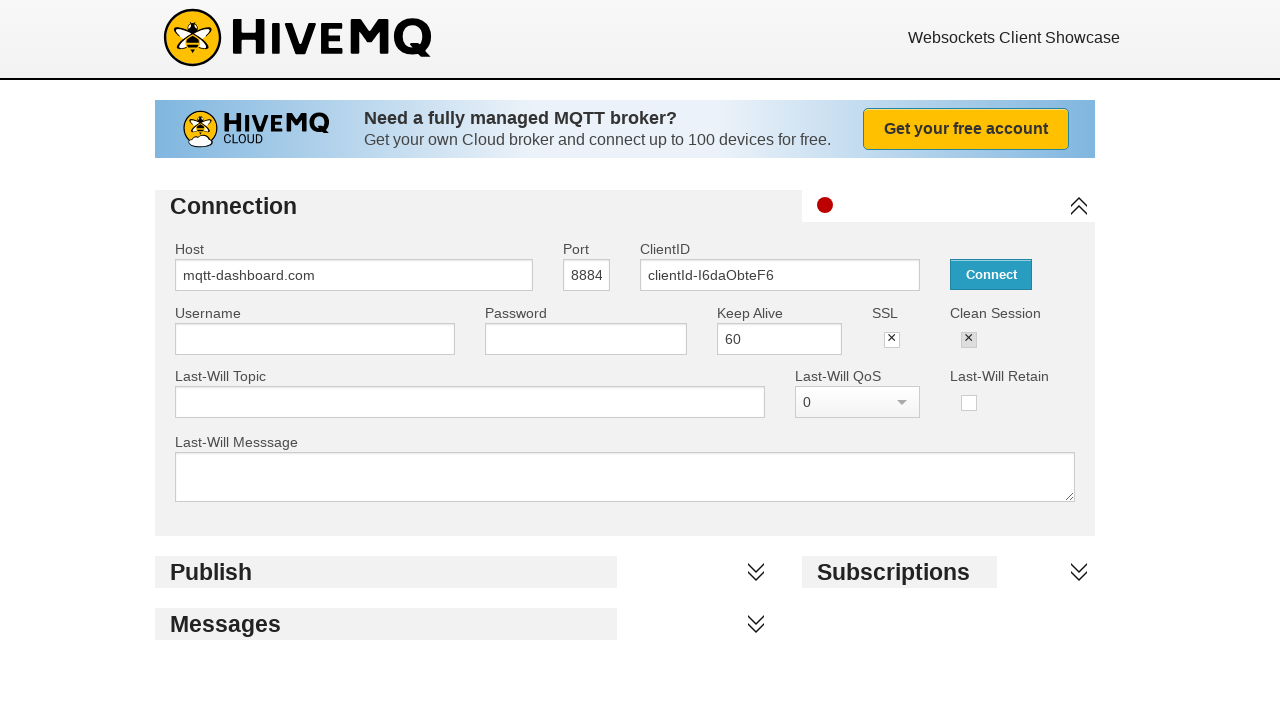

Waited for WebSocket connection to establish
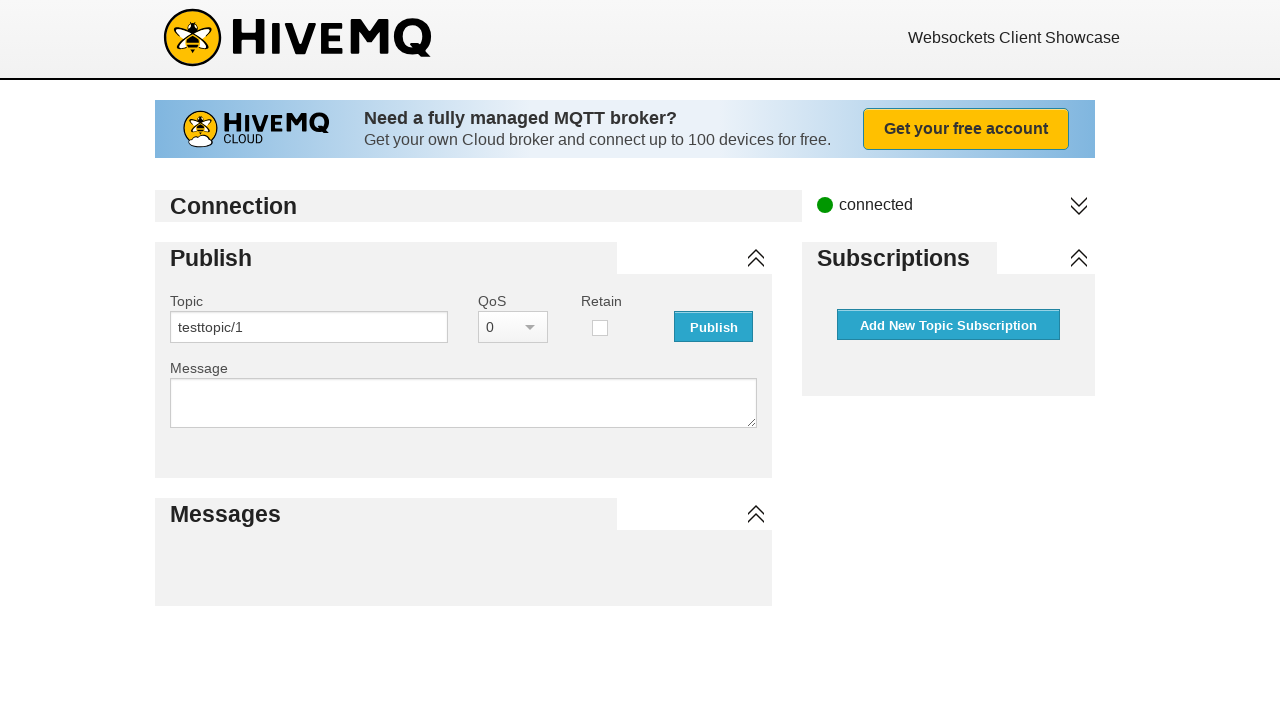

Filled publish payload field with test message on #publishPayload
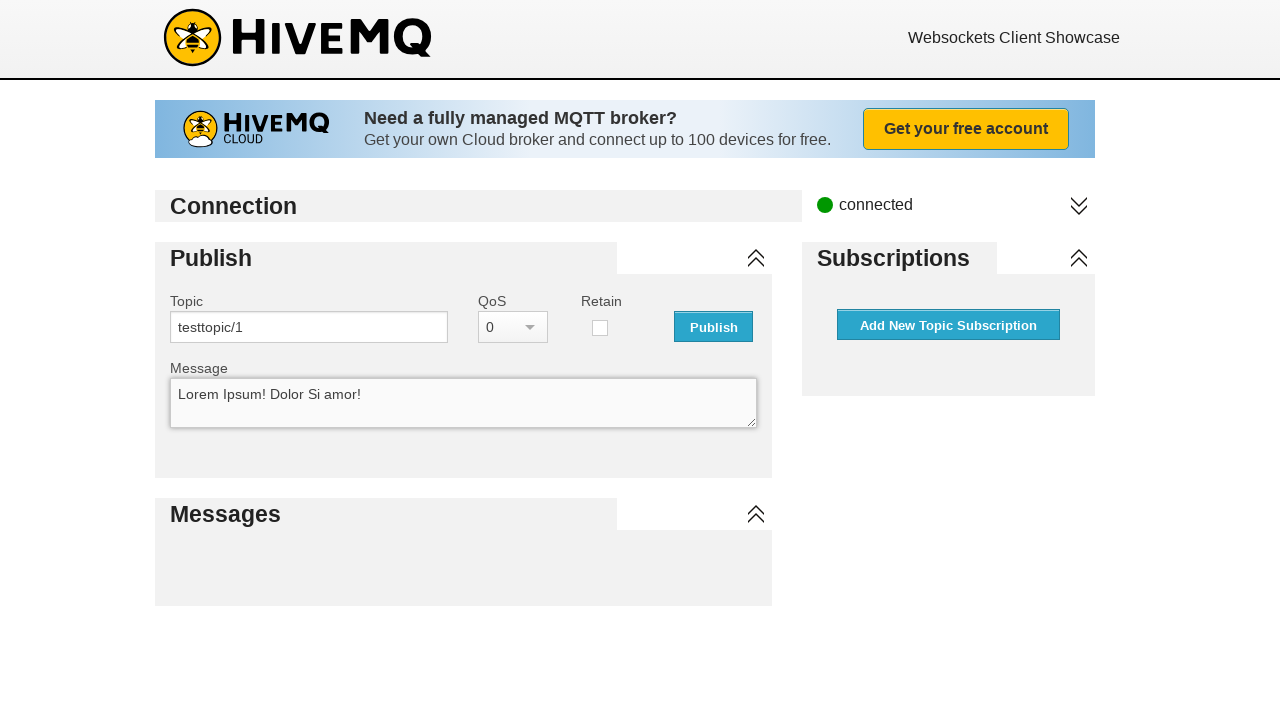

Clicked publish button to send test message at (714, 327) on #publishButton
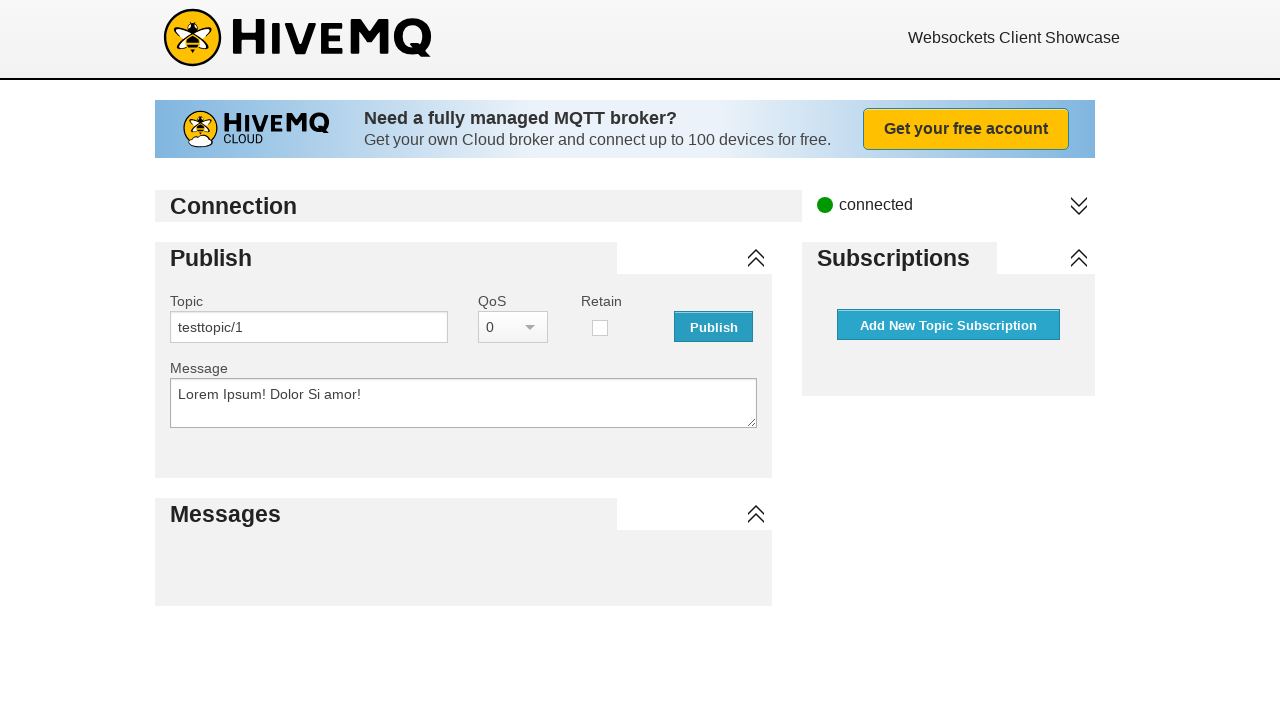

Waited for message to be sent via WebSocket
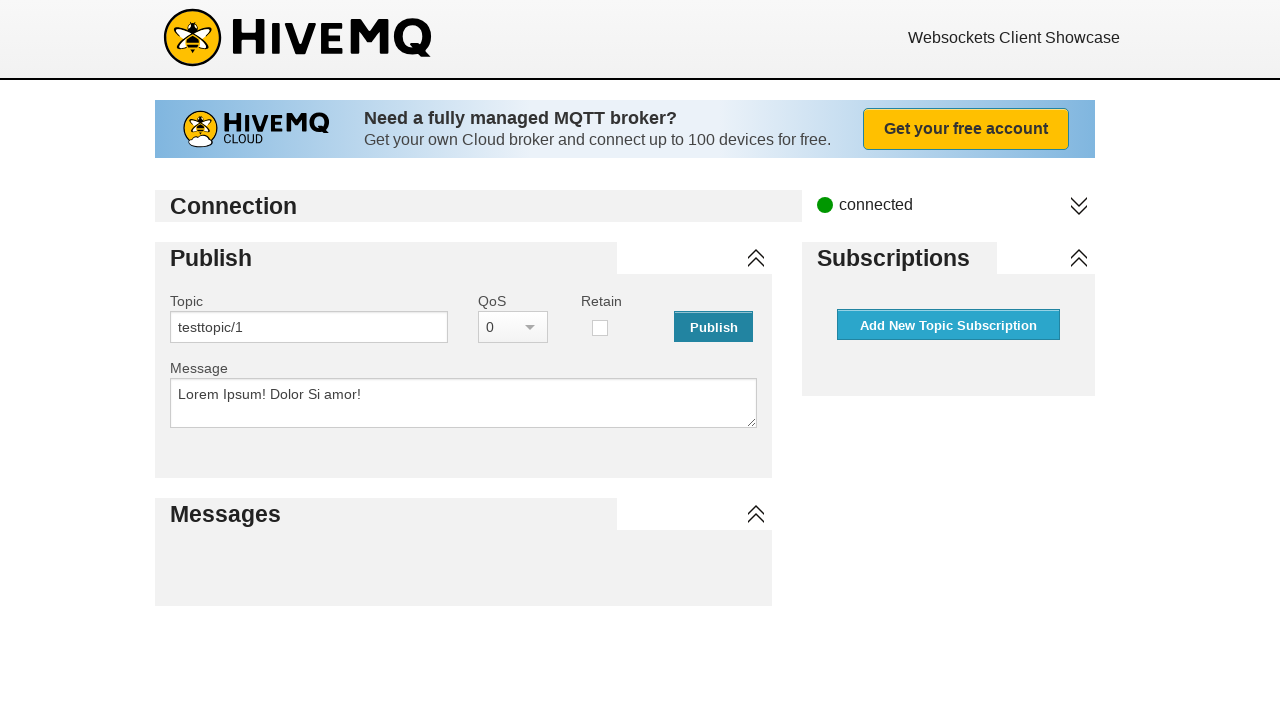

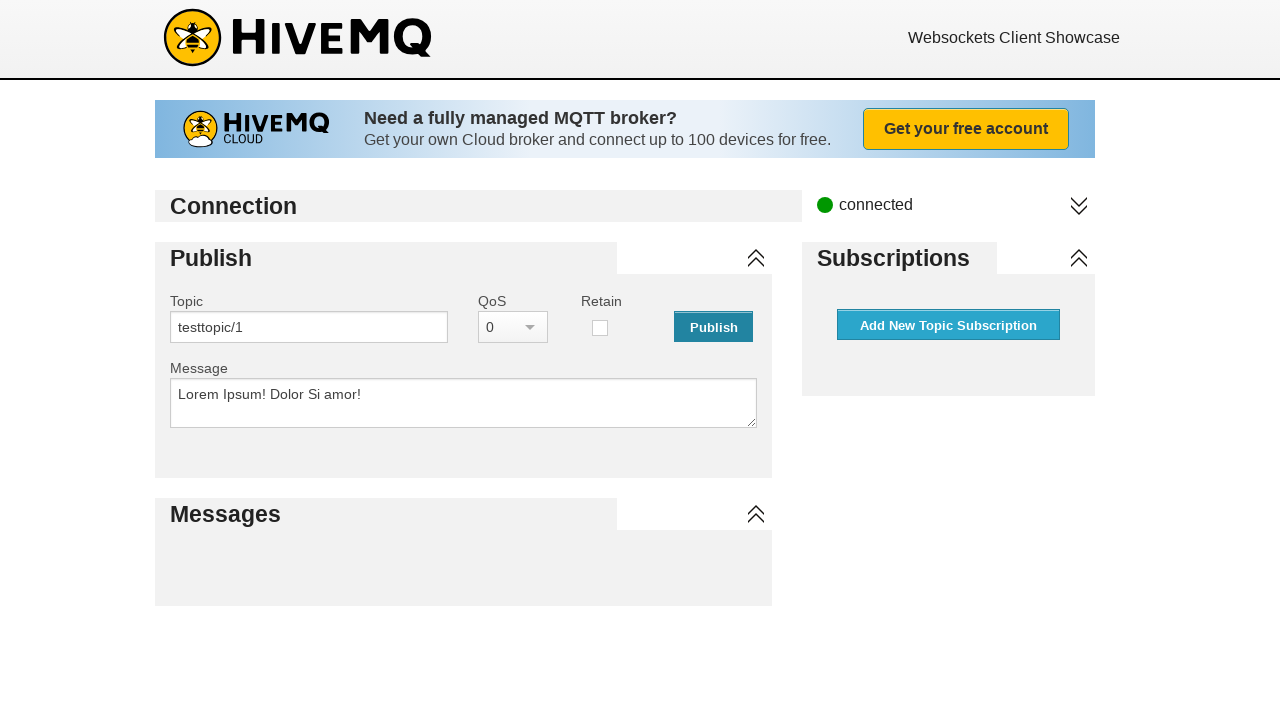